Tests the Python.org search functionality by entering "pycon" in the search box and submitting the search form to verify results are returned.

Starting URL: http://www.python.org

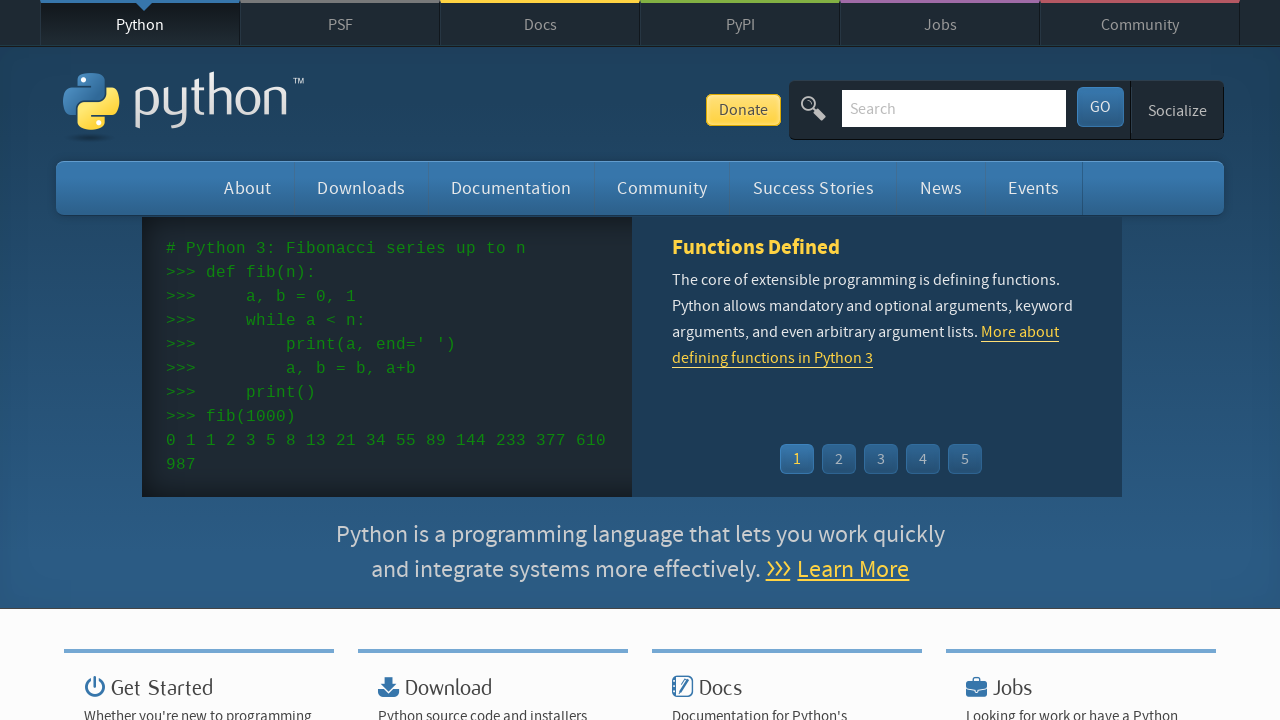

Filled search box with 'pycon' on input[name='q']
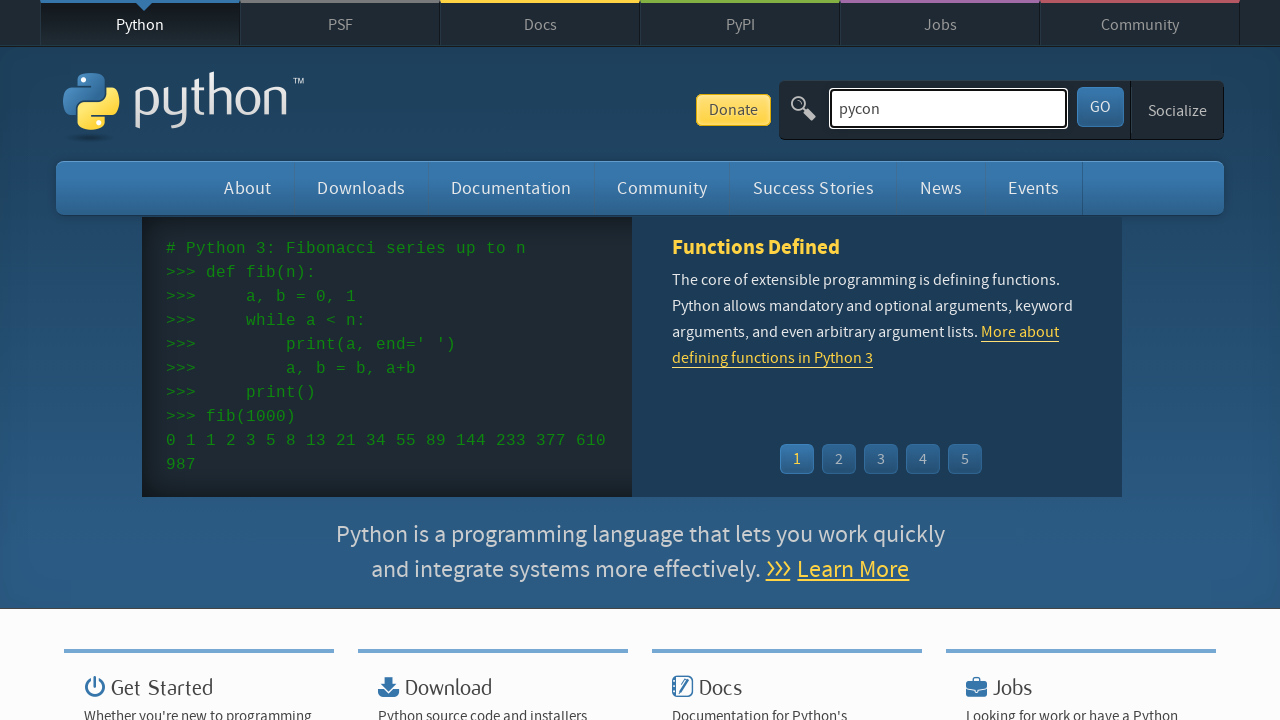

Pressed Enter to submit the search form on input[name='q']
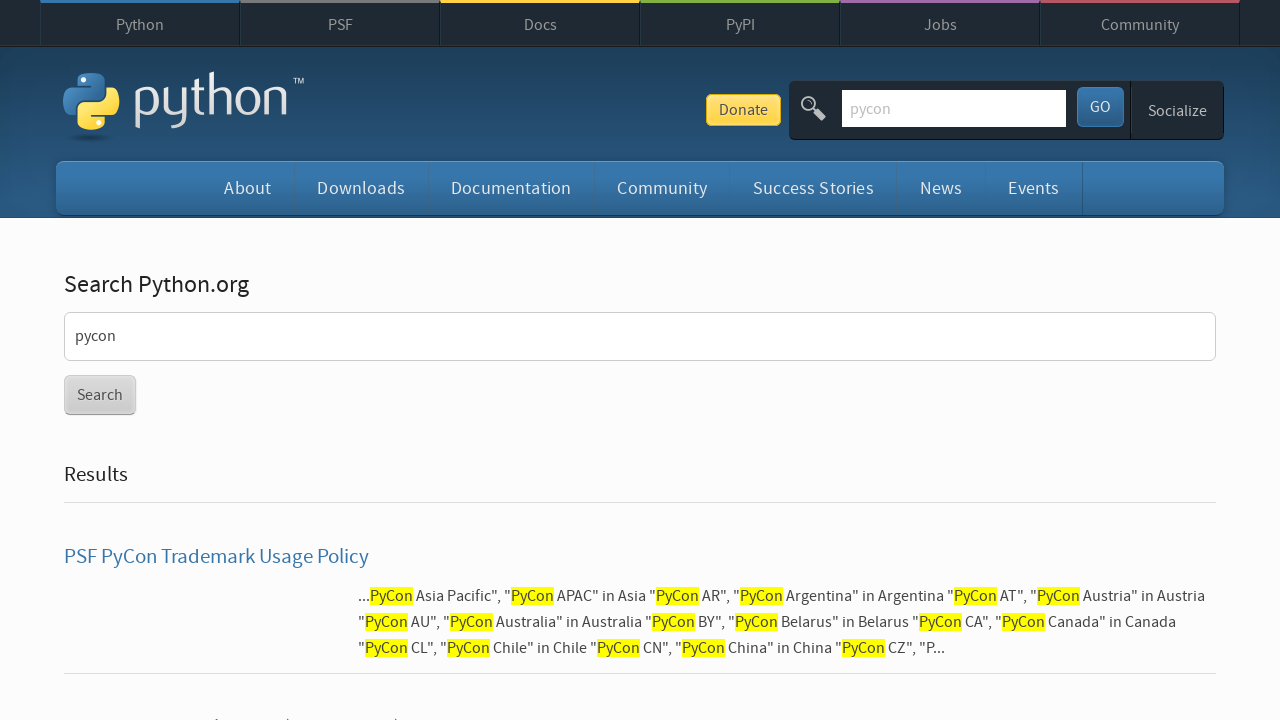

Search results page loaded successfully
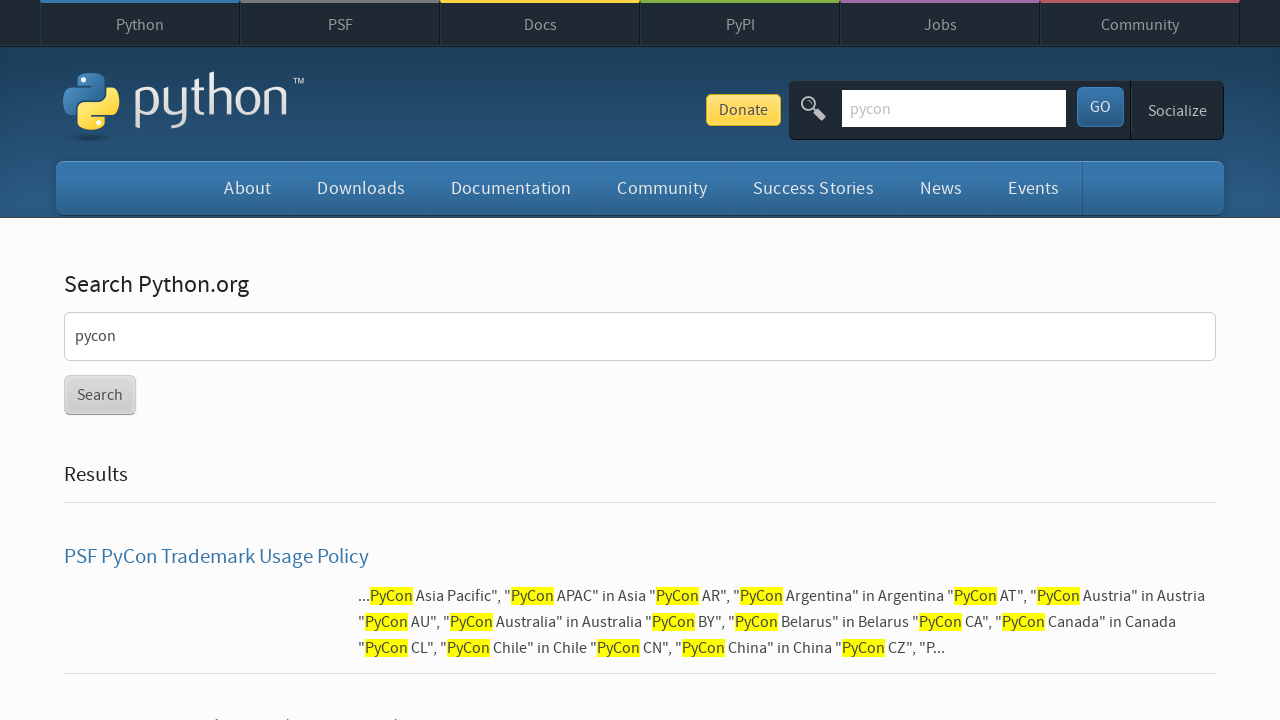

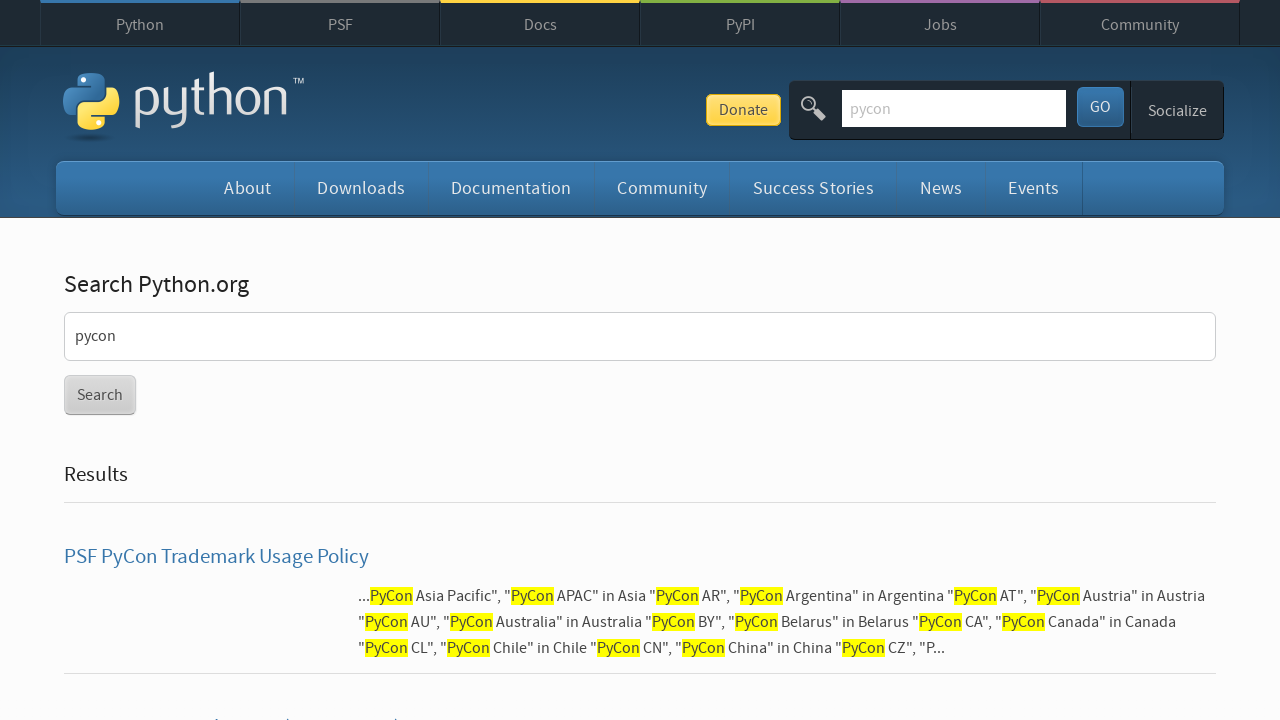